Tests React Semantic UI search dropdown by clicking to open and selecting "Bahrain" from the country list

Starting URL: https://react.semantic-ui.com/maximize/dropdown-example-search-selection/

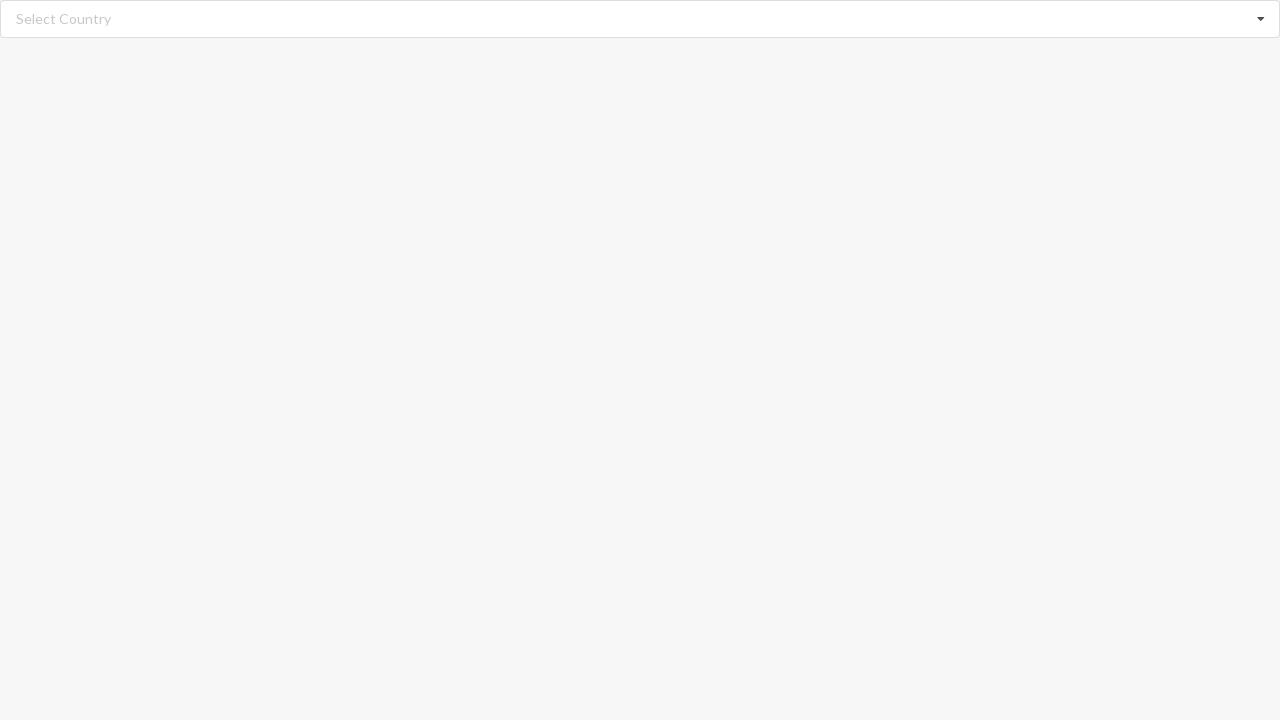

Clicked on the dropdown to open it at (64, 19) on div[role='alert']
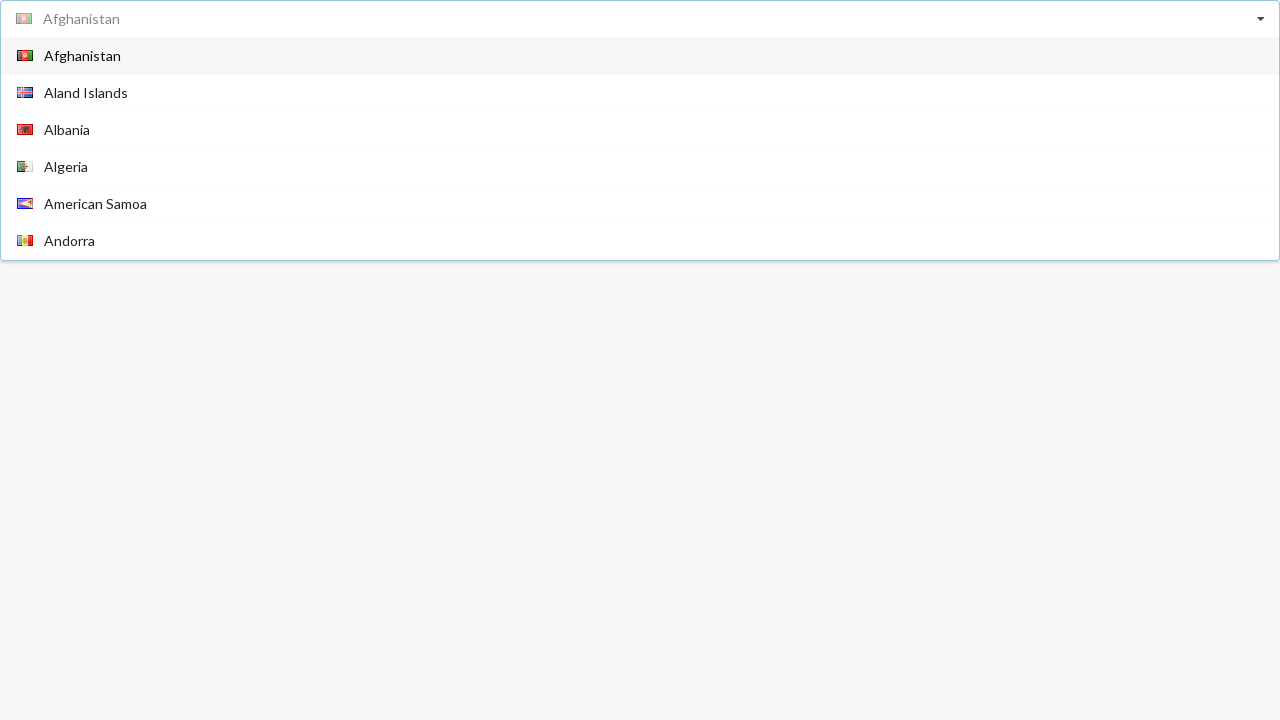

Dropdown items loaded and became visible
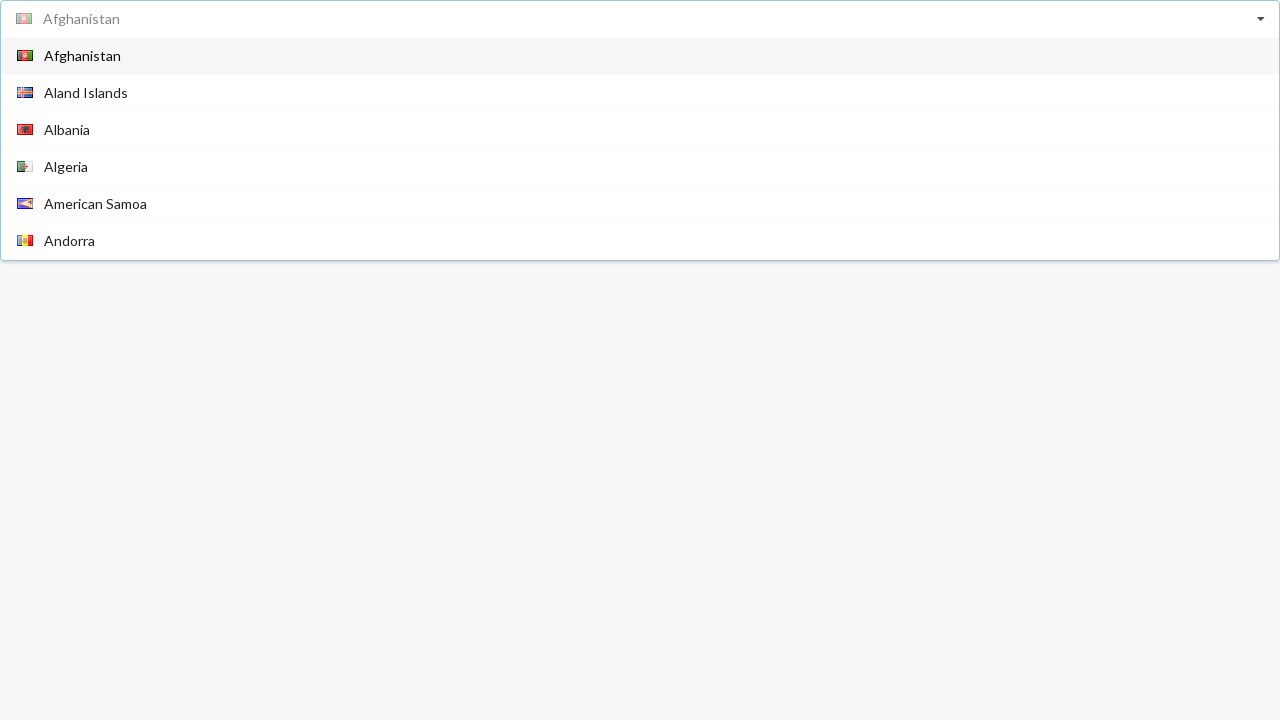

Selected 'Bahrain' from the country dropdown list at (68, 148) on xpath=//div[@class='item']/span[text()='Bahrain']
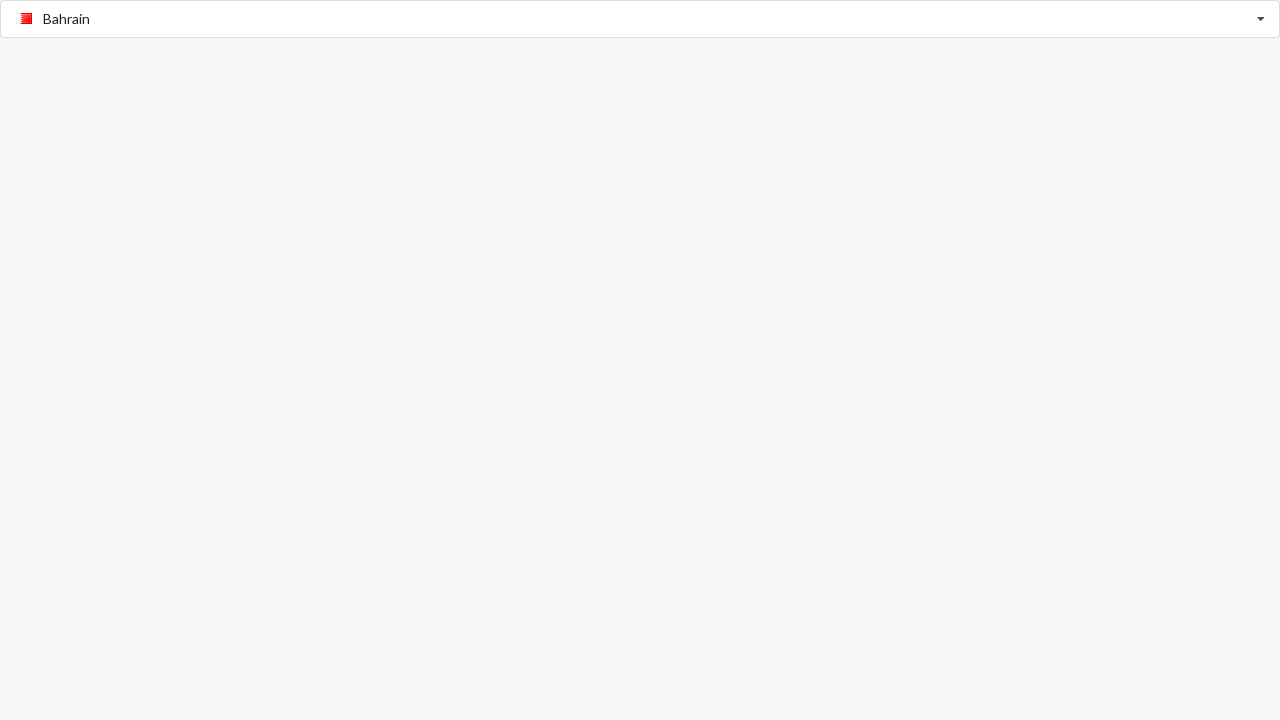

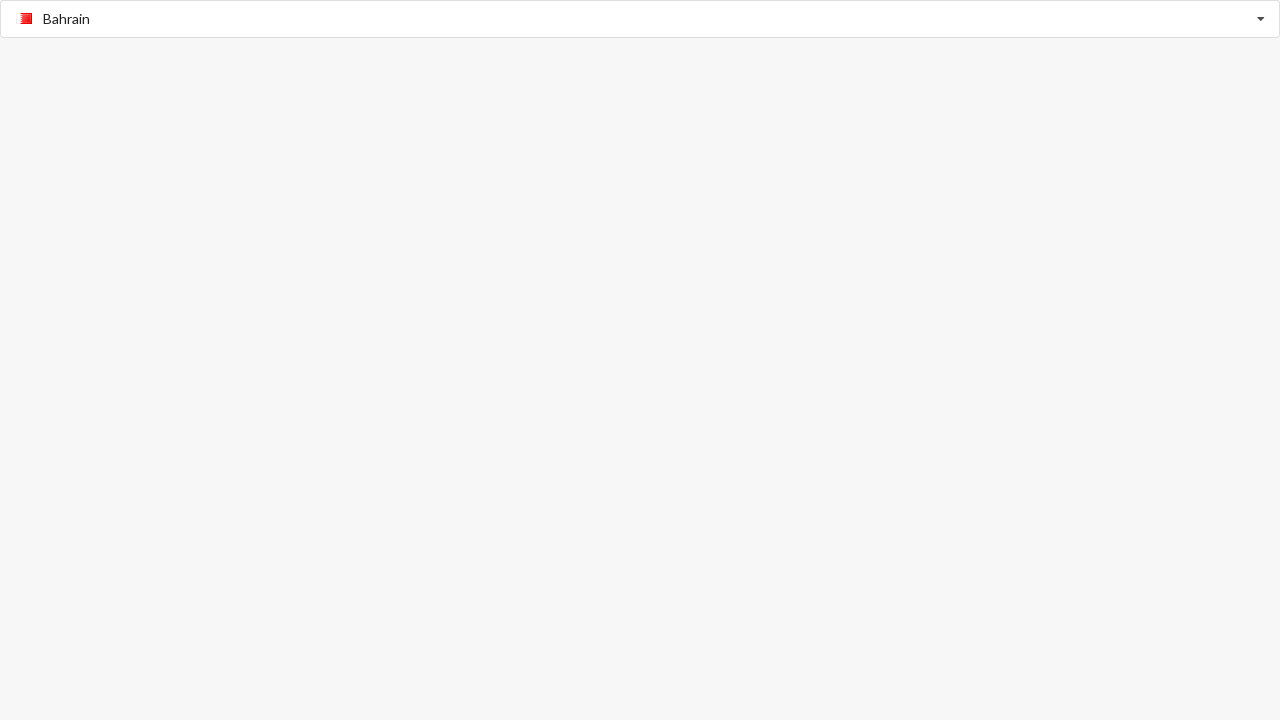